Tests a date picker calendar widget by selecting a specific date (June 15, 2027) through navigating year, month, and day selections, then verifies the selected values.

Starting URL: https://rahulshettyacademy.com/seleniumPractise/#/offers

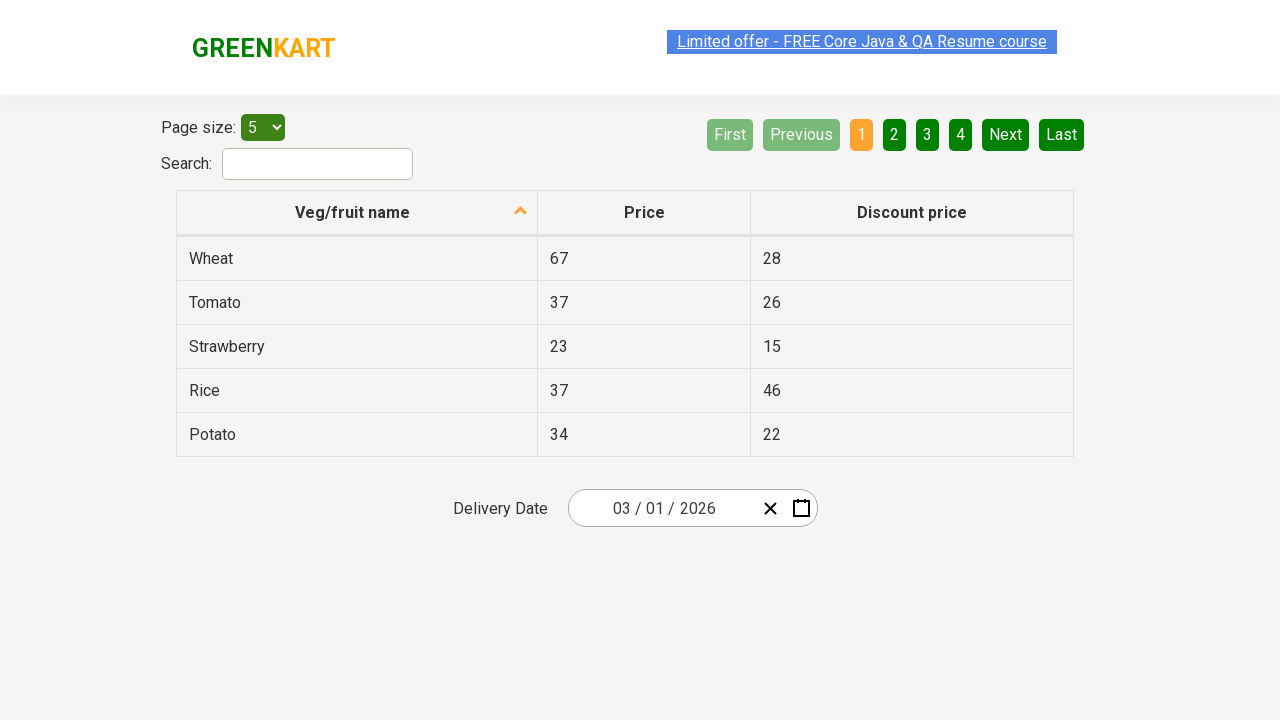

Opened date picker calendar widget at (662, 508) on .react-date-picker__inputGroup
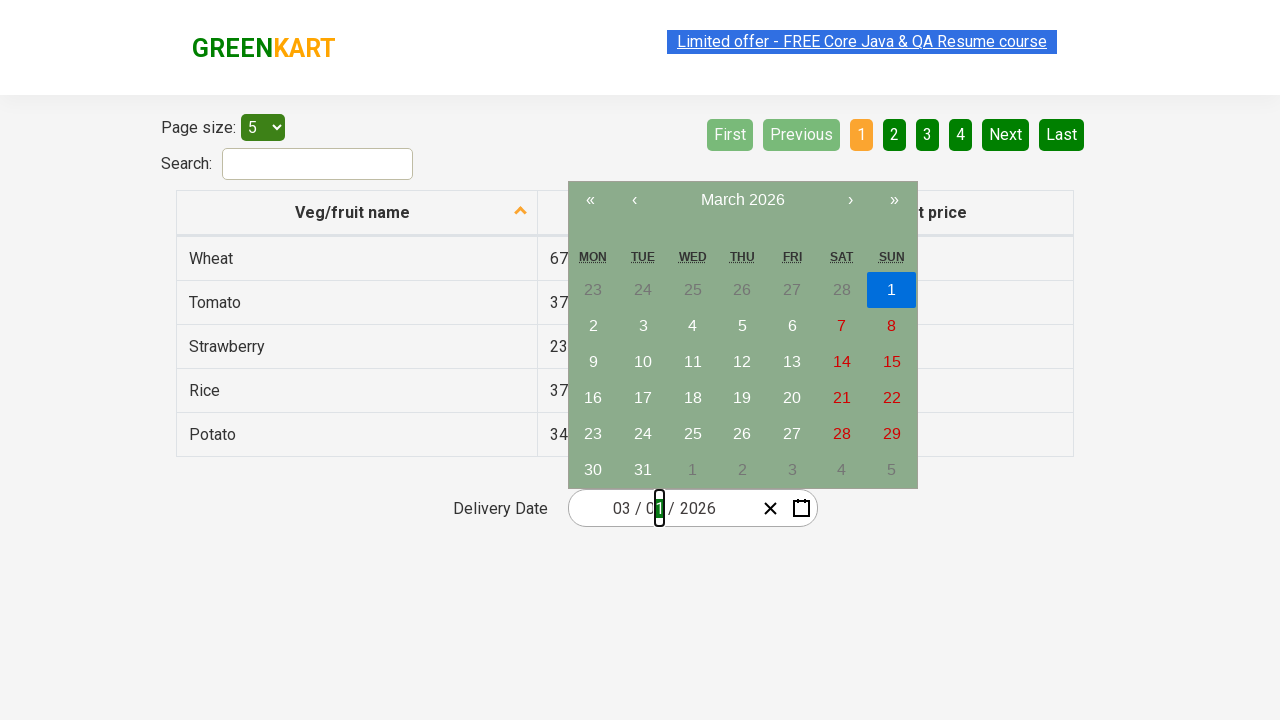

Navigated to month view from day view at (742, 200) on .react-calendar__navigation__label
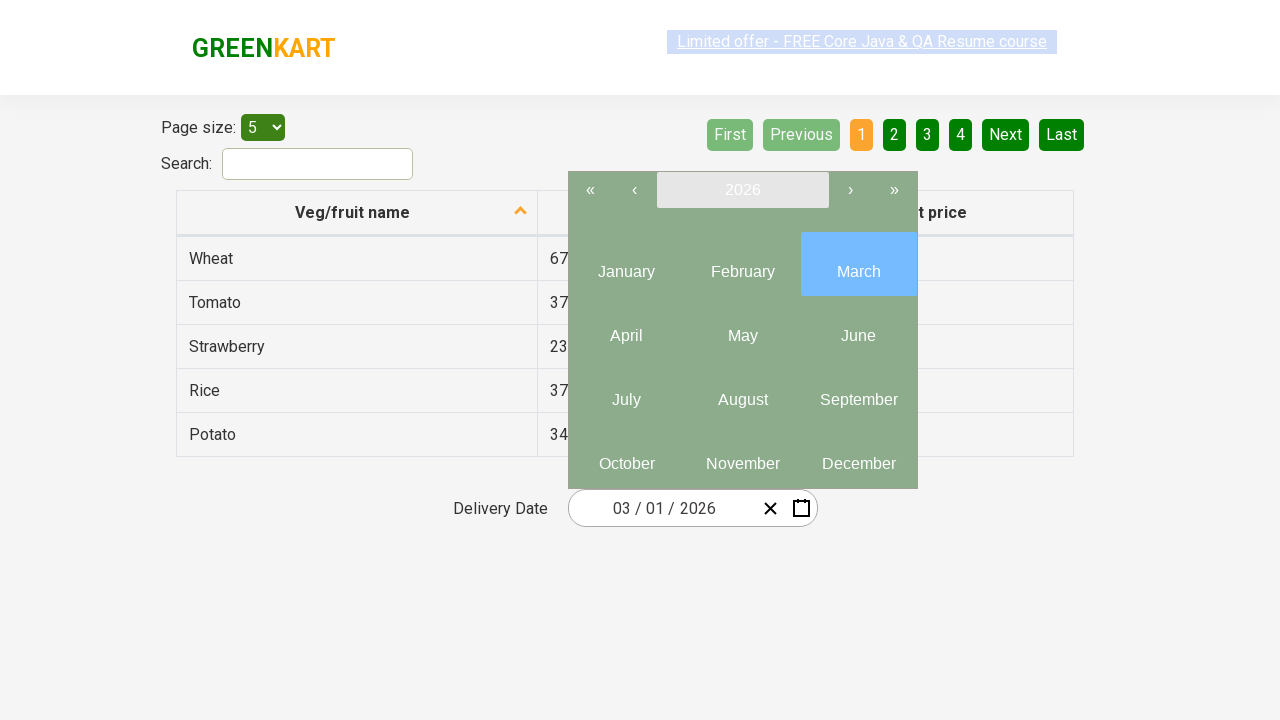

Navigated to year view from month view at (742, 190) on .react-calendar__navigation__label
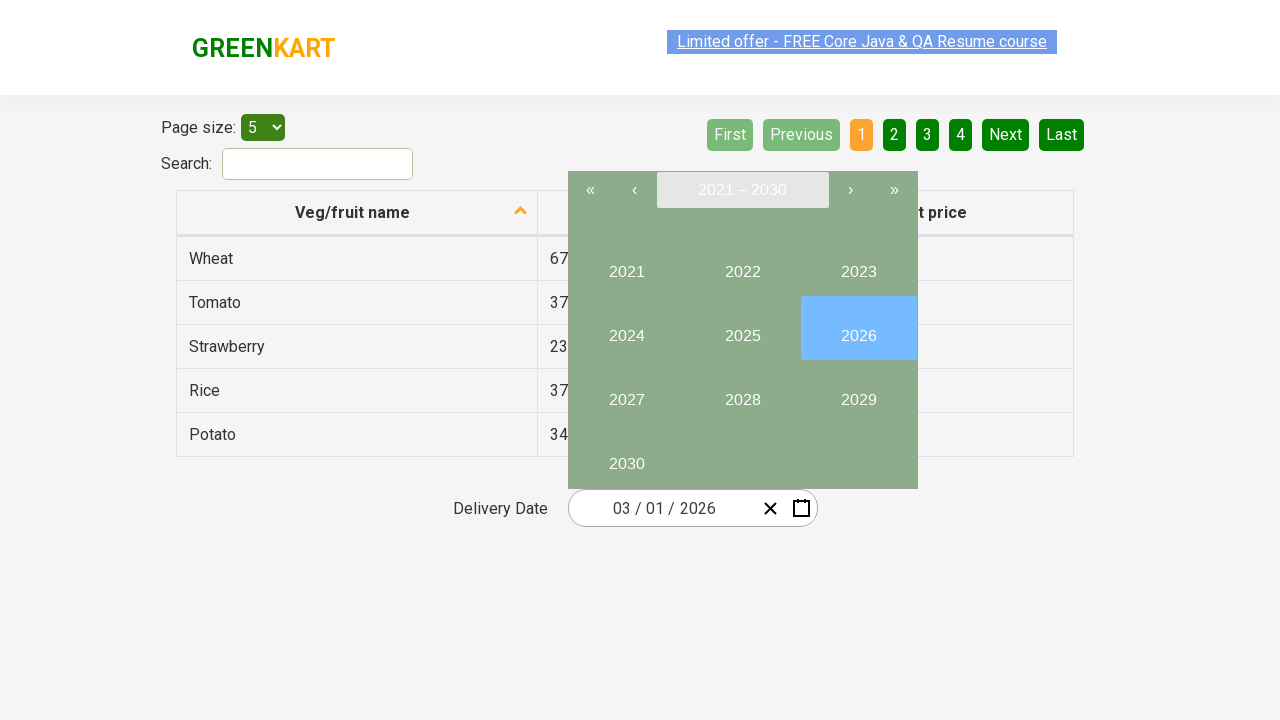

Selected year 2027 at (626, 392) on //button[text()='2027']
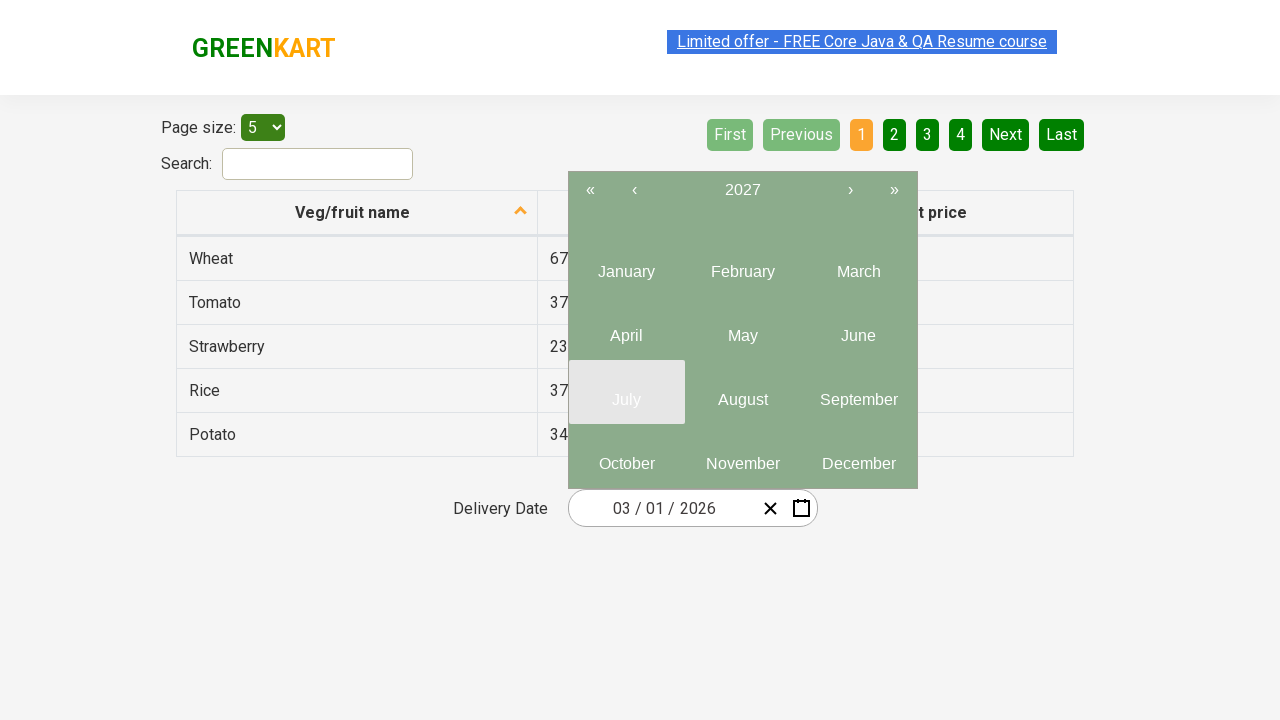

Selected month 6 (June) at (858, 328) on .react-calendar__year-view__months__month >> nth=5
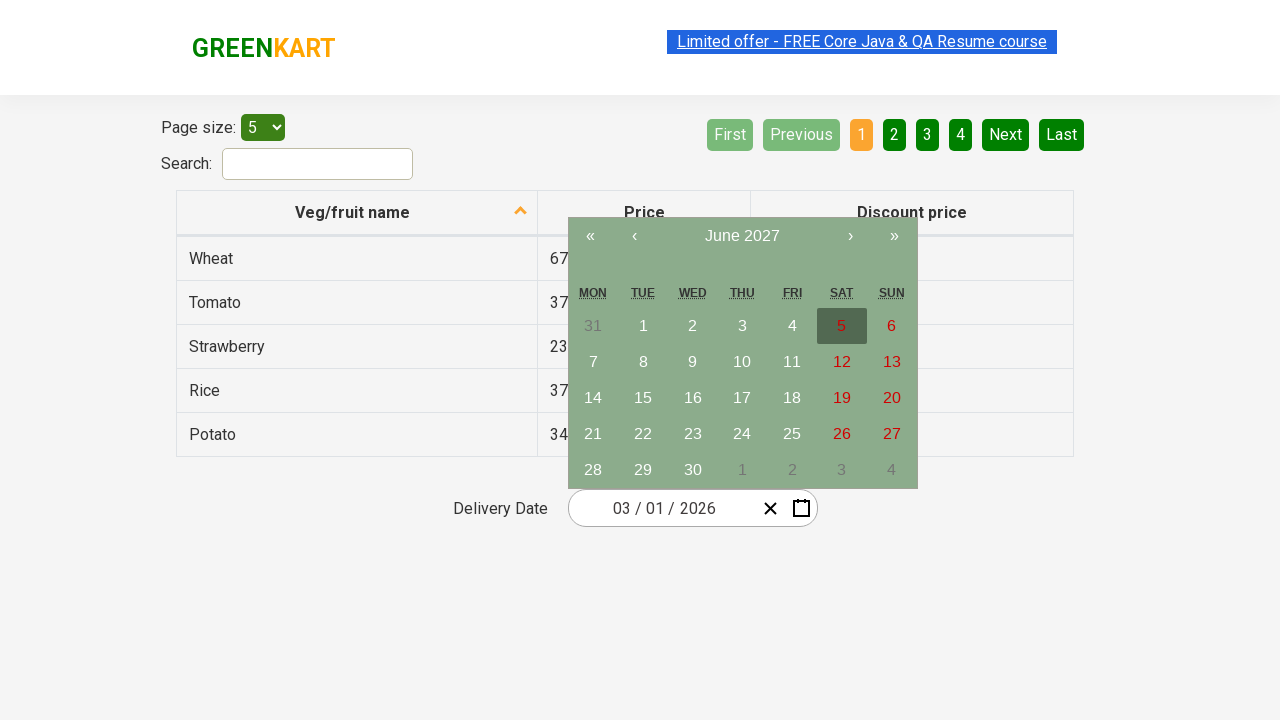

Selected date 15 in the calendar at (643, 398) on //abbr[text()='15']
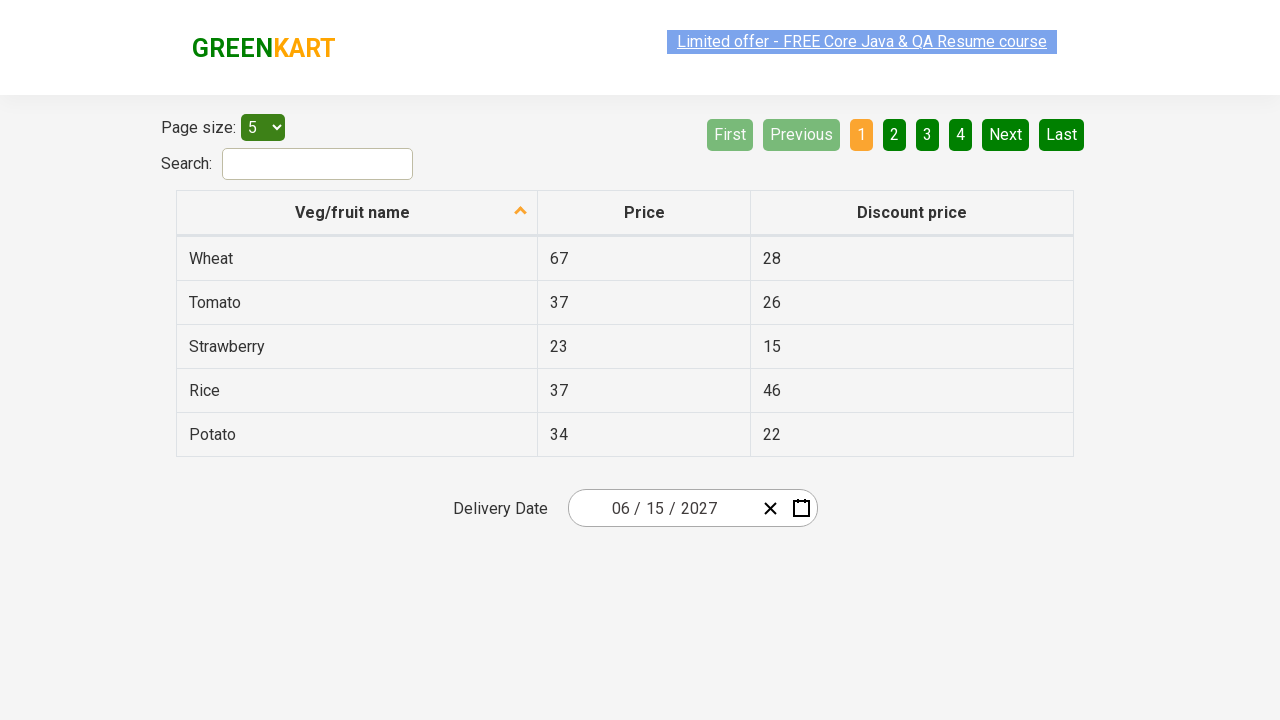

Verified date picker input fields are visible after date selection
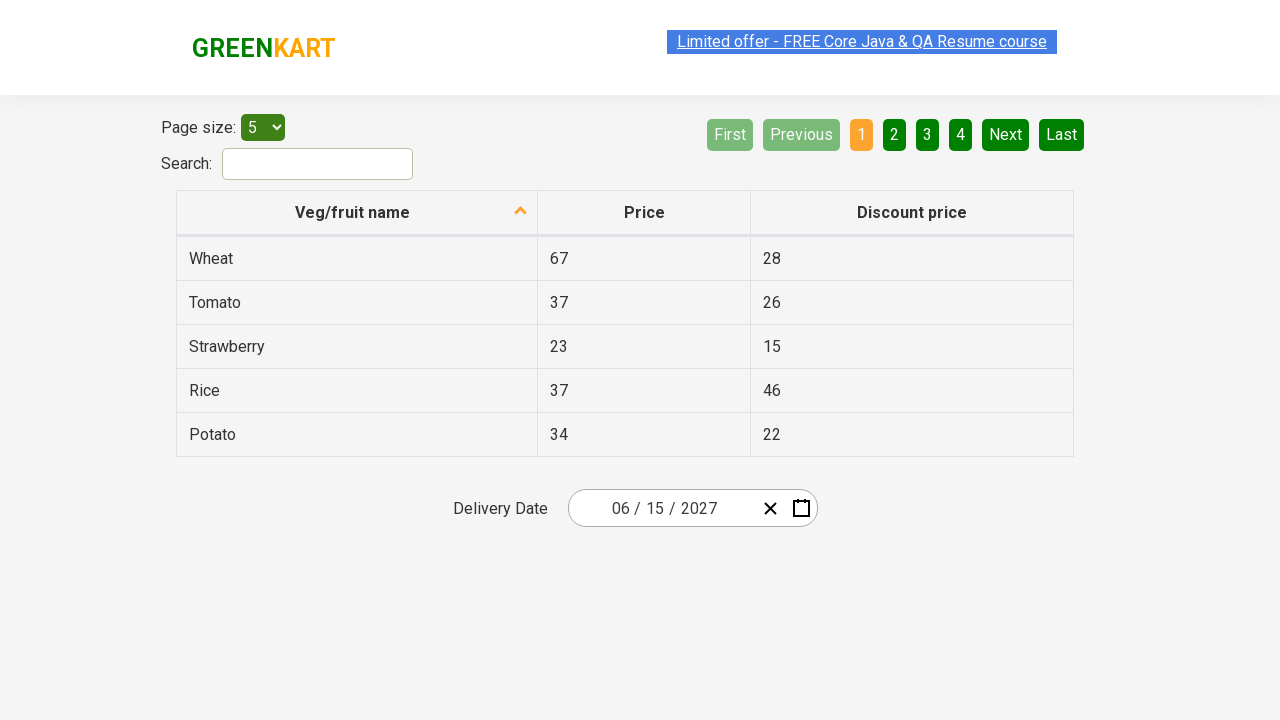

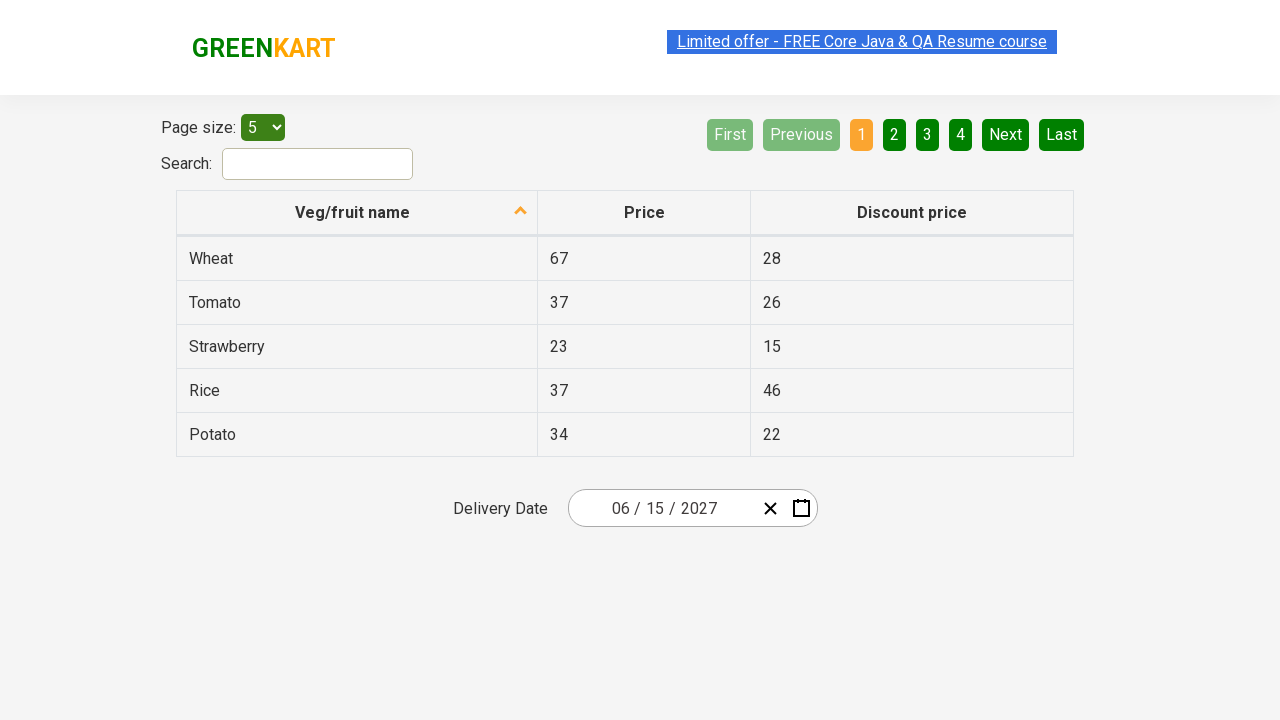